Opens a popup window from the main page, switches between windows, and closes all windows including the popup

Starting URL: http://omayo.blogspot.com/

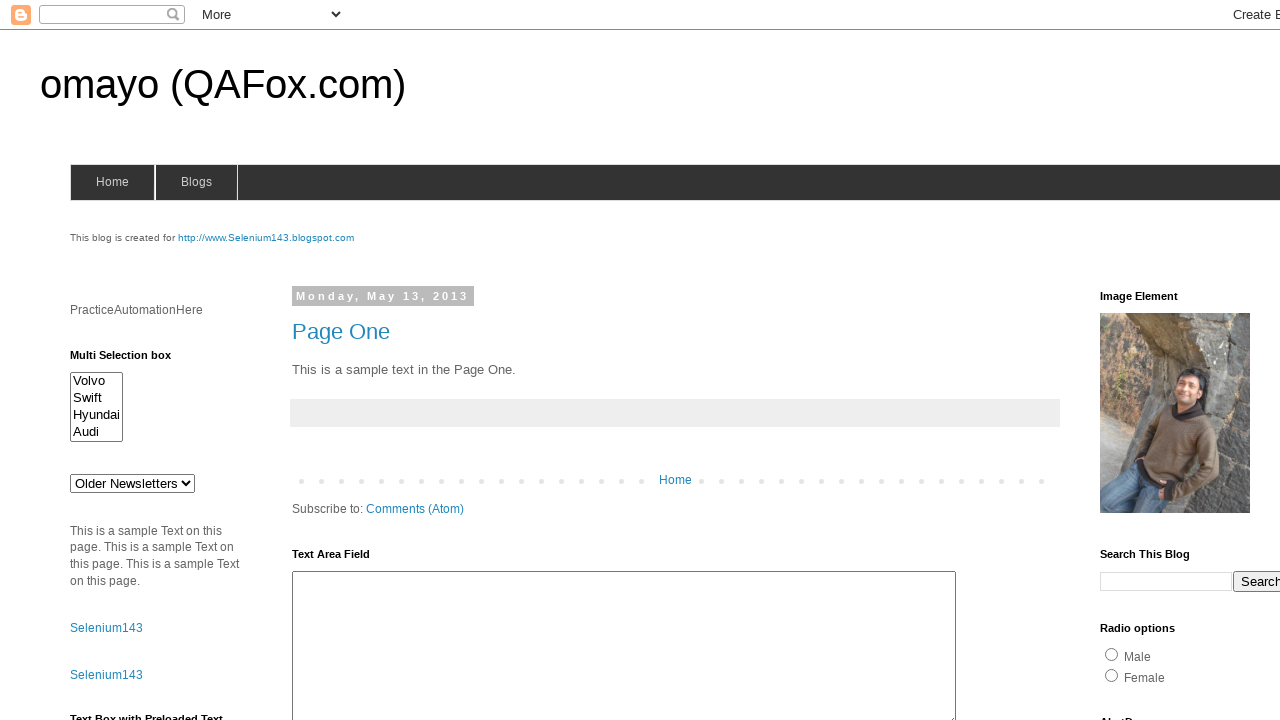

Scrolled to 'Open a popup window' link
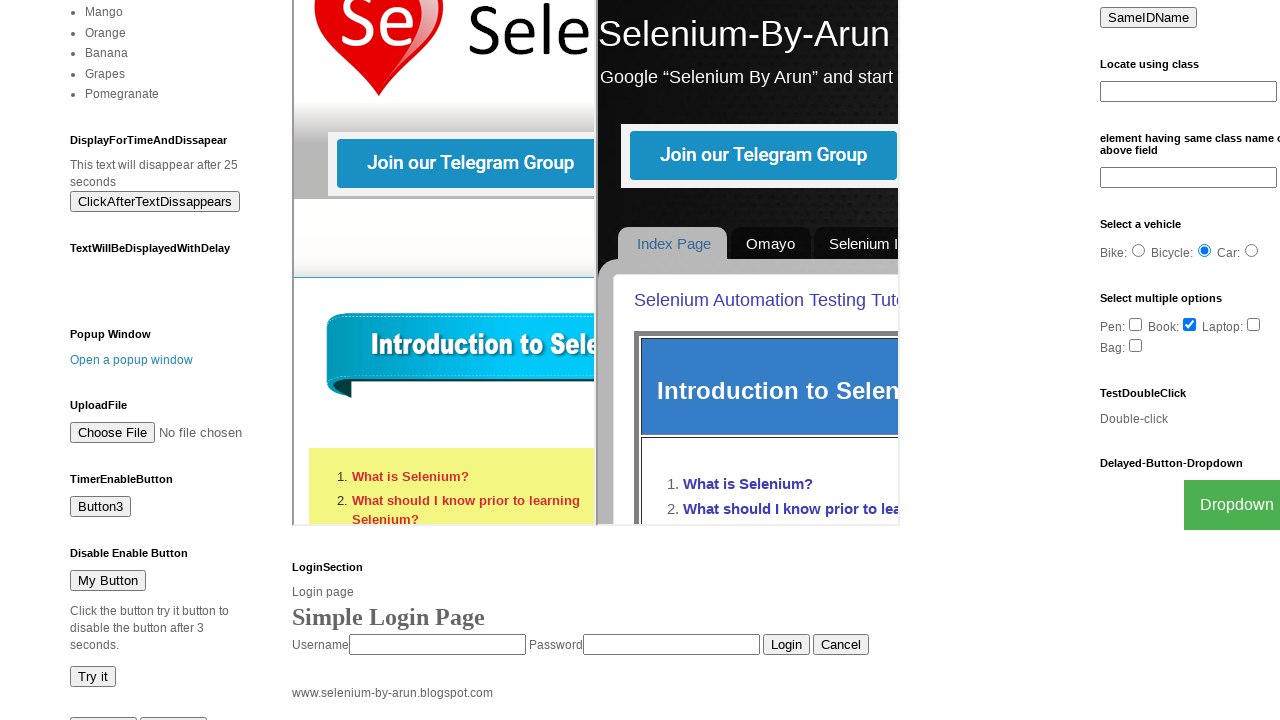

Clicked 'Open a popup window' link at (132, 360) on xpath=//a[text()='Open a popup window']
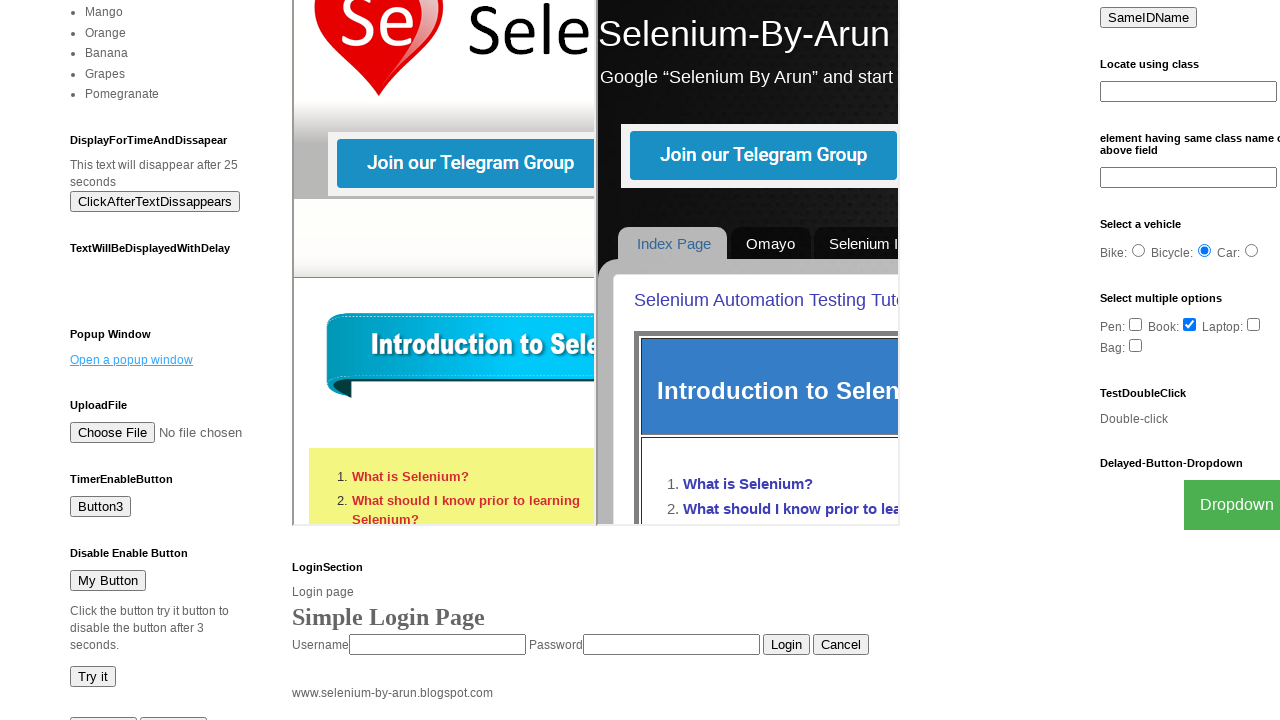

Popup window opened and captured
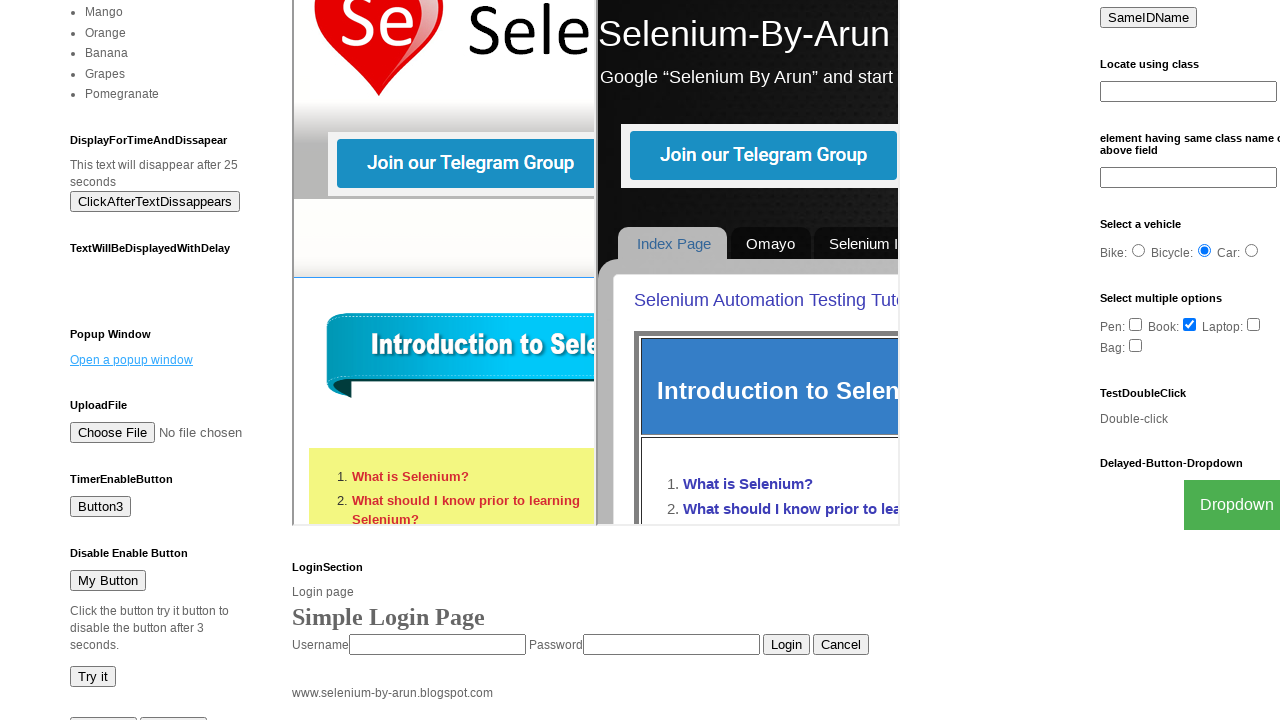

Popup window finished loading
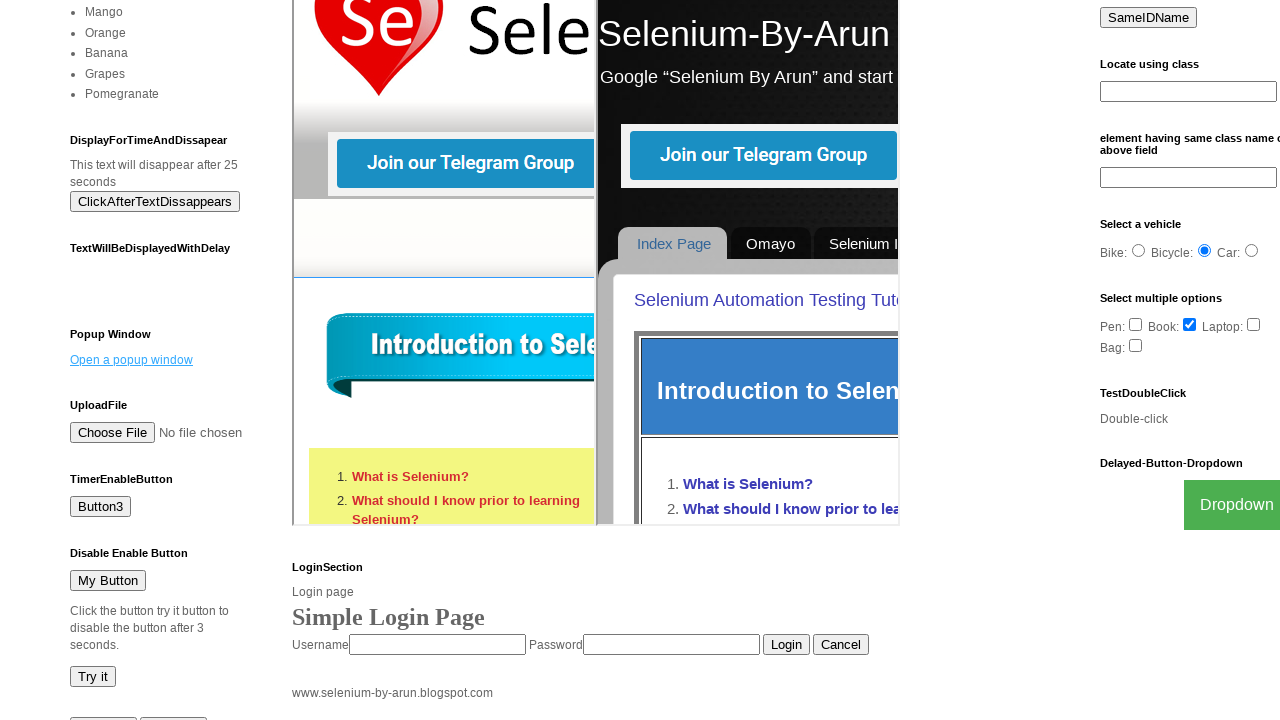

Closed popup window
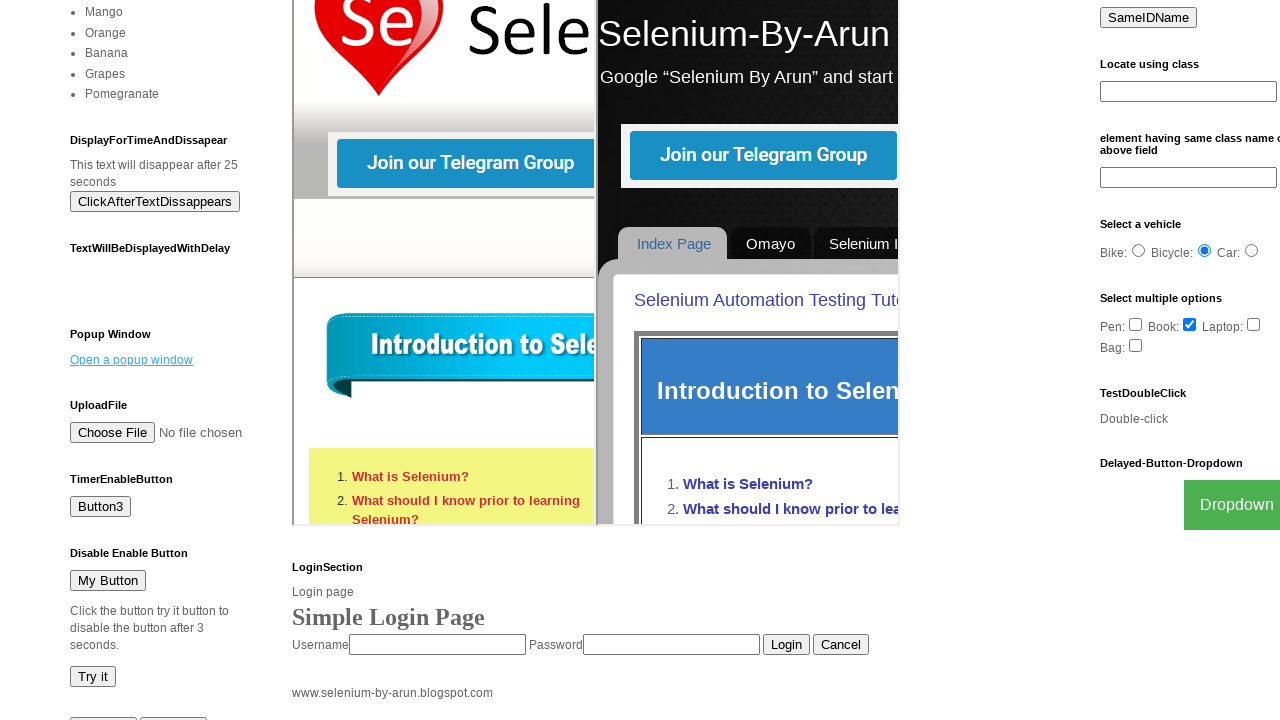

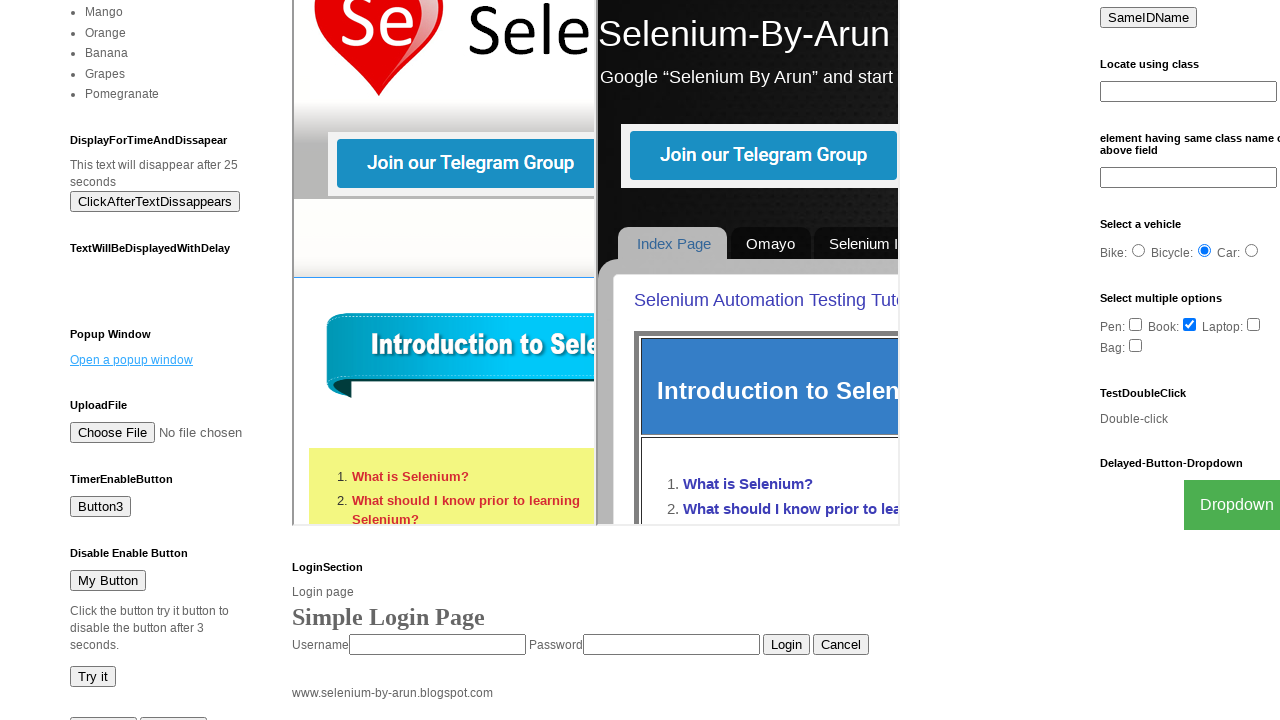